Tests alert handling functionality by clicking a radio button and accepting/dismissing browser alerts

Starting URL: https://rahulshettyacademy.com/loginpagePractise/

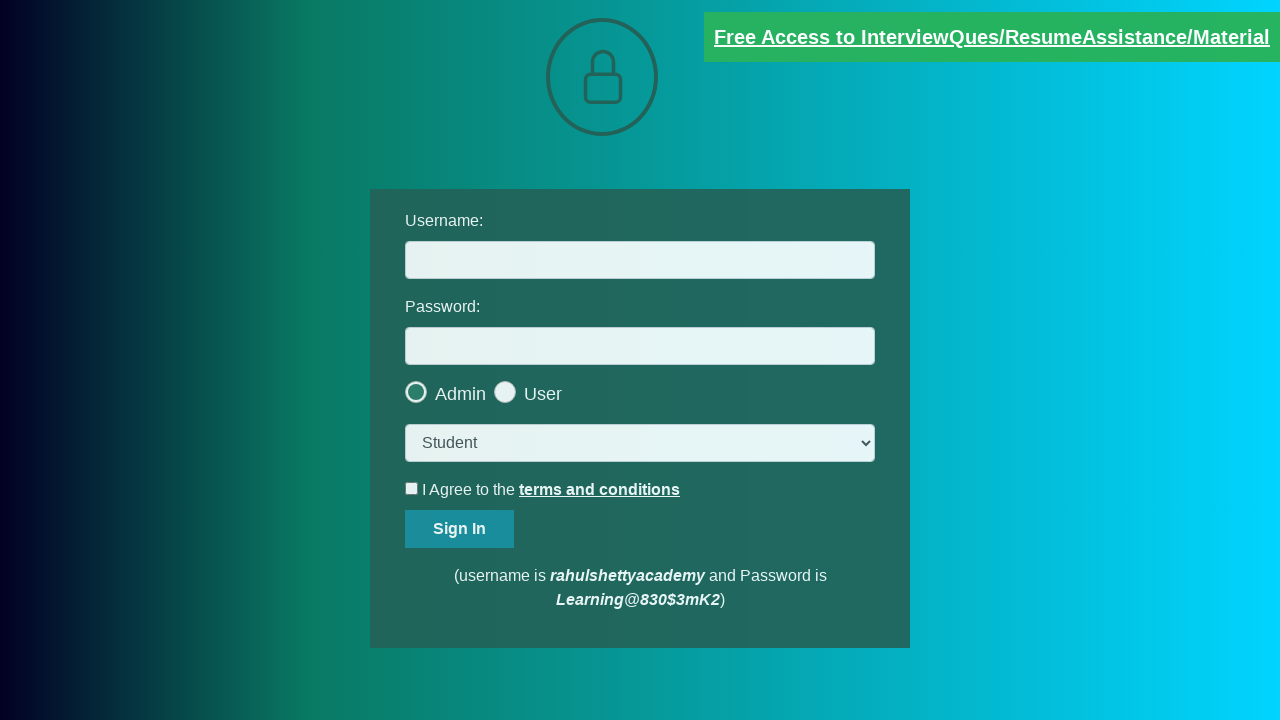

Clicked on user radio button at (568, 387) on xpath=//input[@value='user']
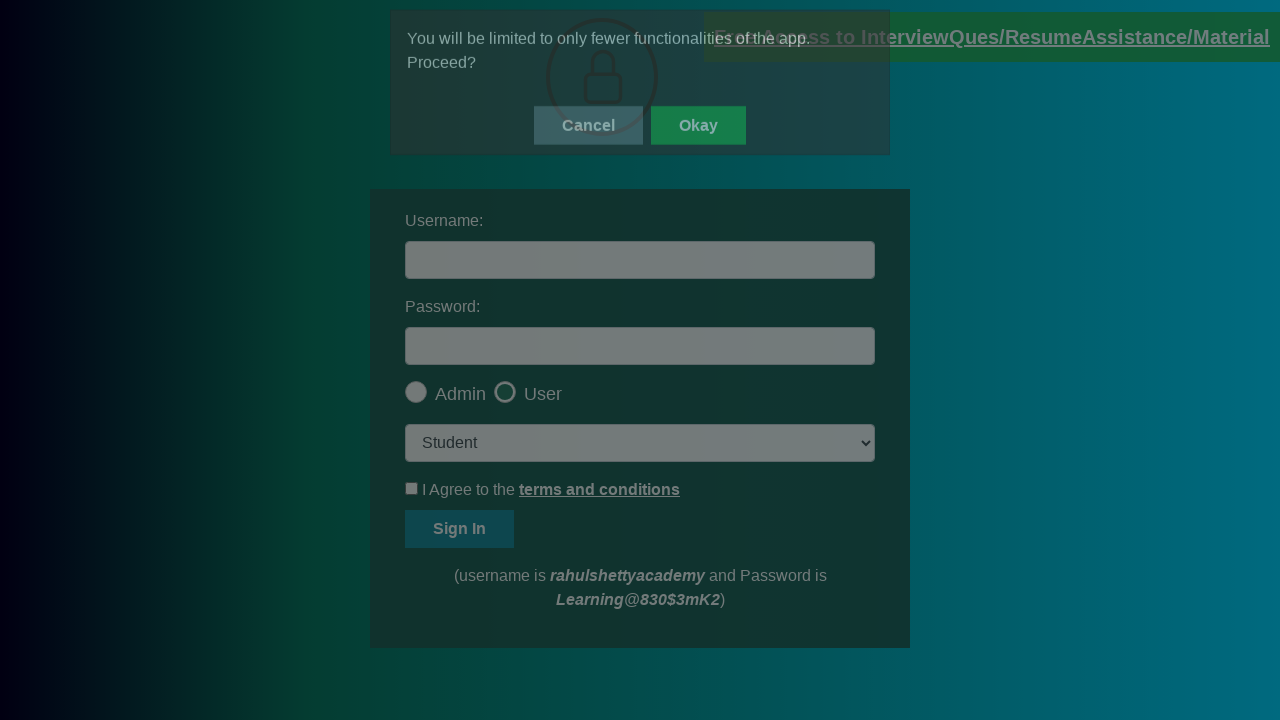

Set up dialog handler to accept alerts
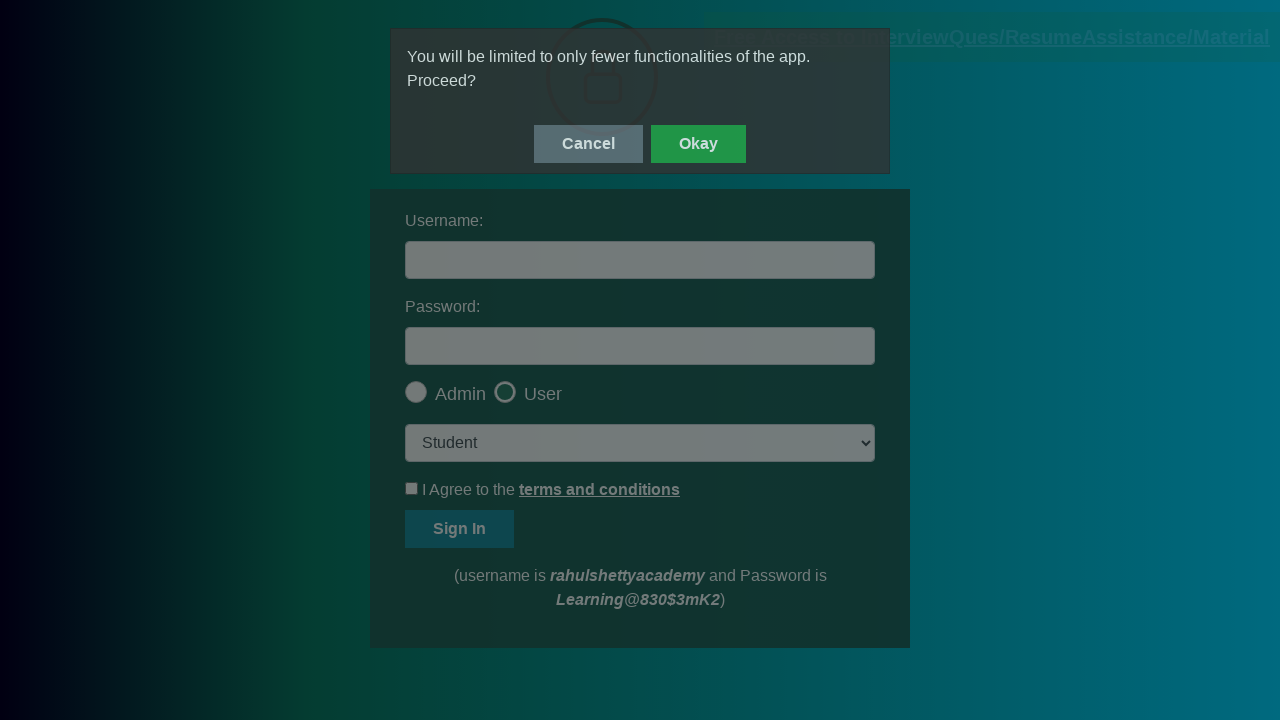

Clicked OK button at (698, 144) on #okayBtn
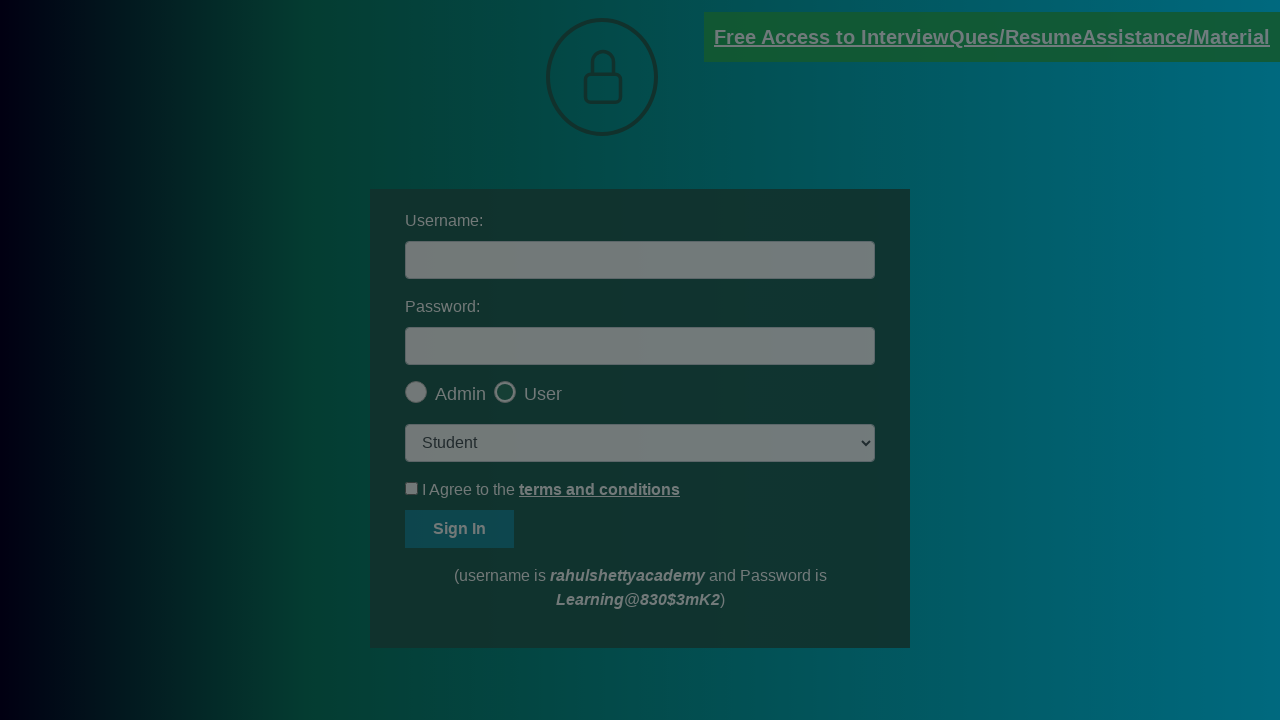

Set up dialog handler for second alert with message capture
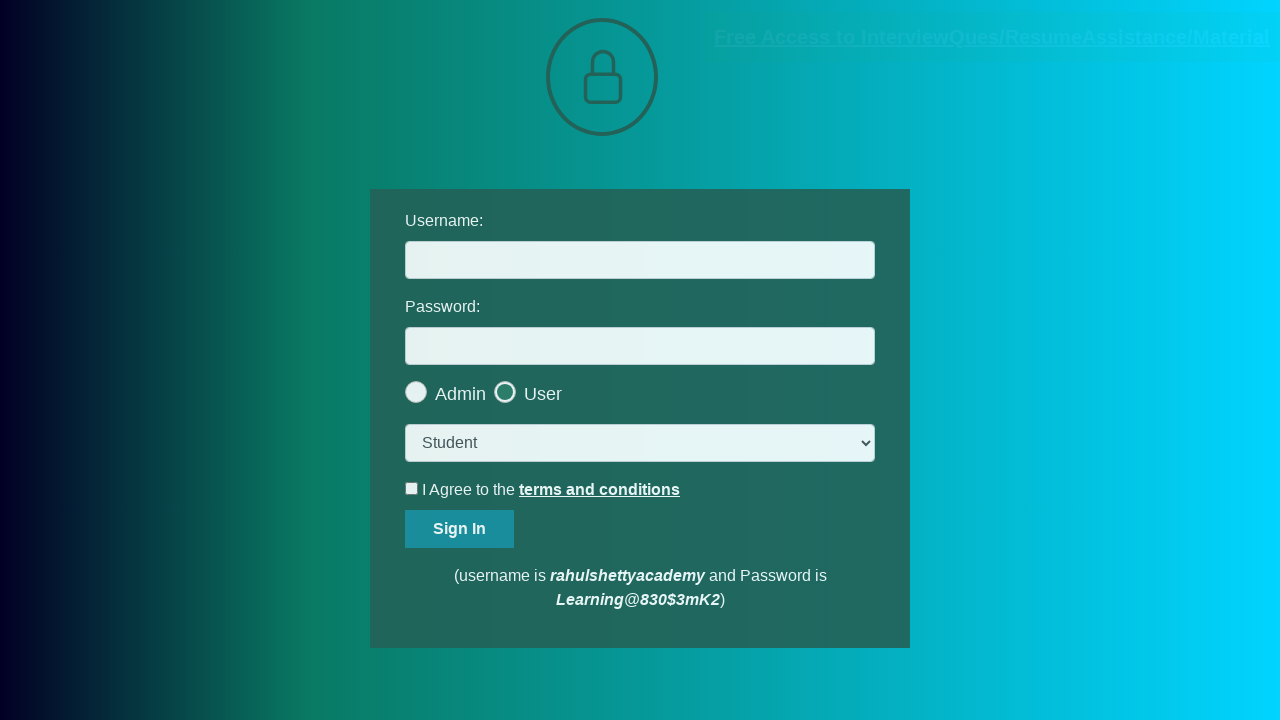

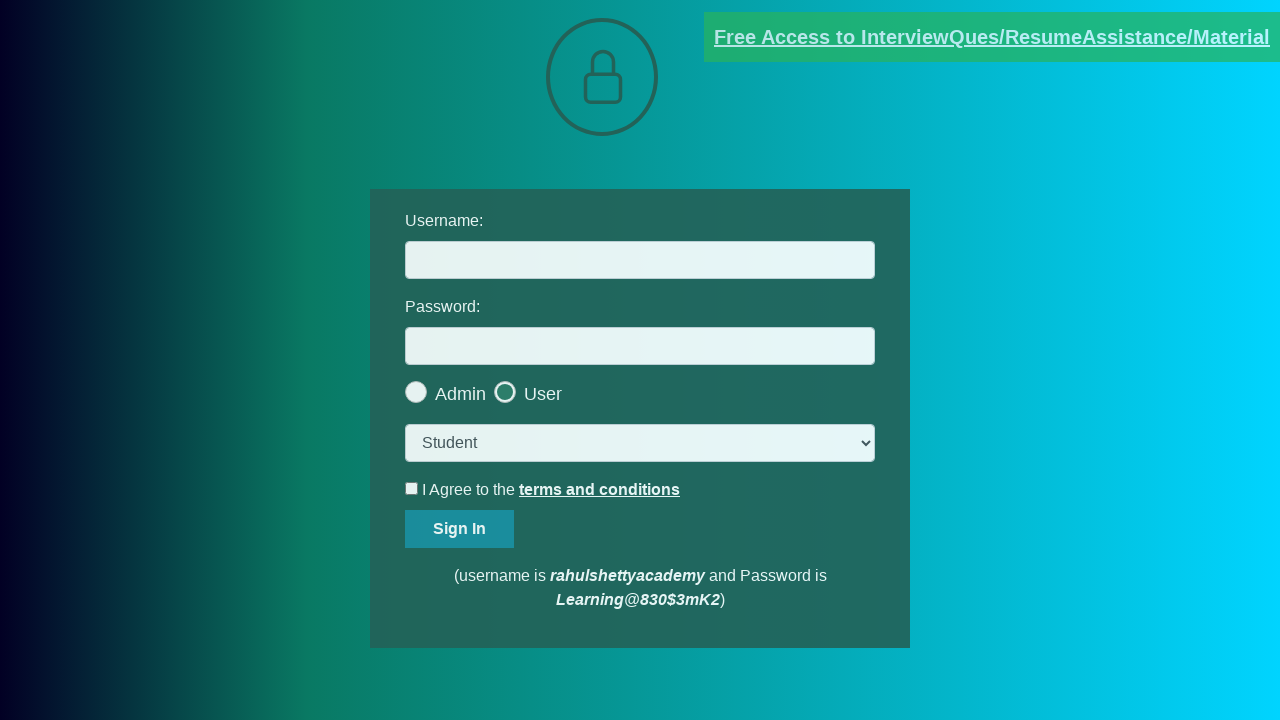